Automates playing checkers by making two moves on the game board - first from B3 to C4, then from C4 to D5

Starting URL: https://www.gamesforthebrain.com/game/checkers/

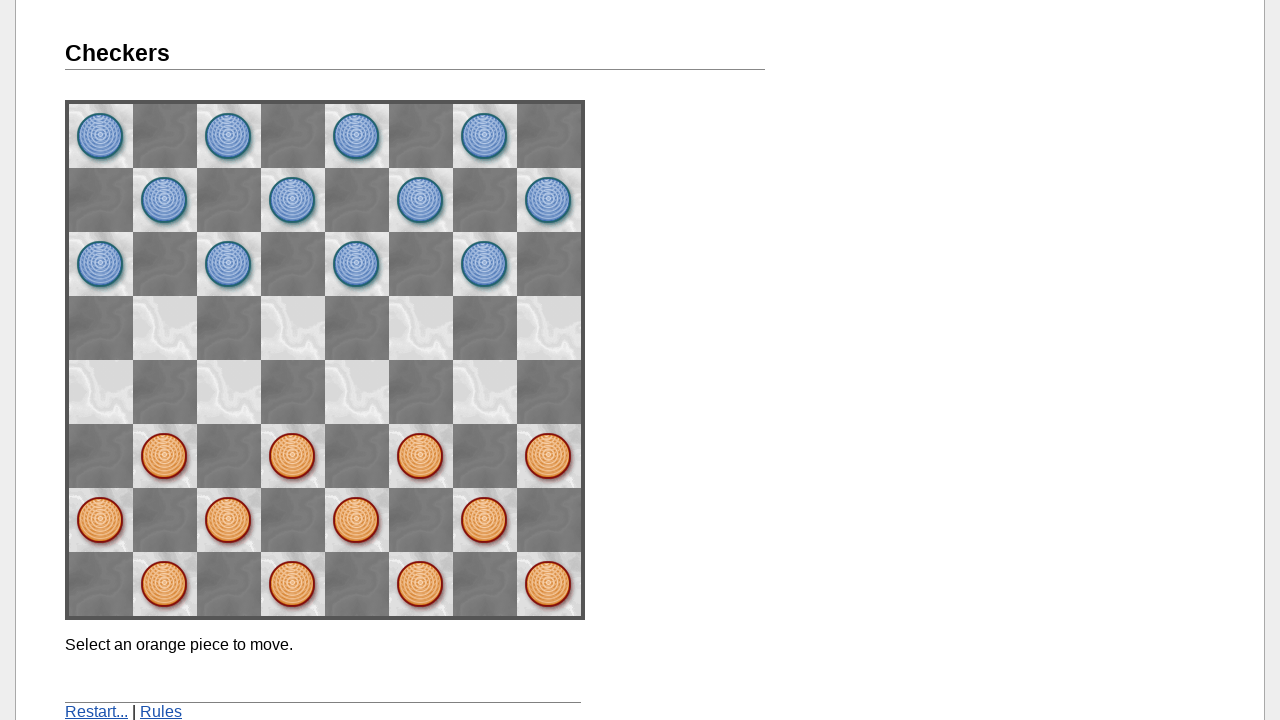

Clicked on checker piece at B3 at (165, 456) on img[name='space62']
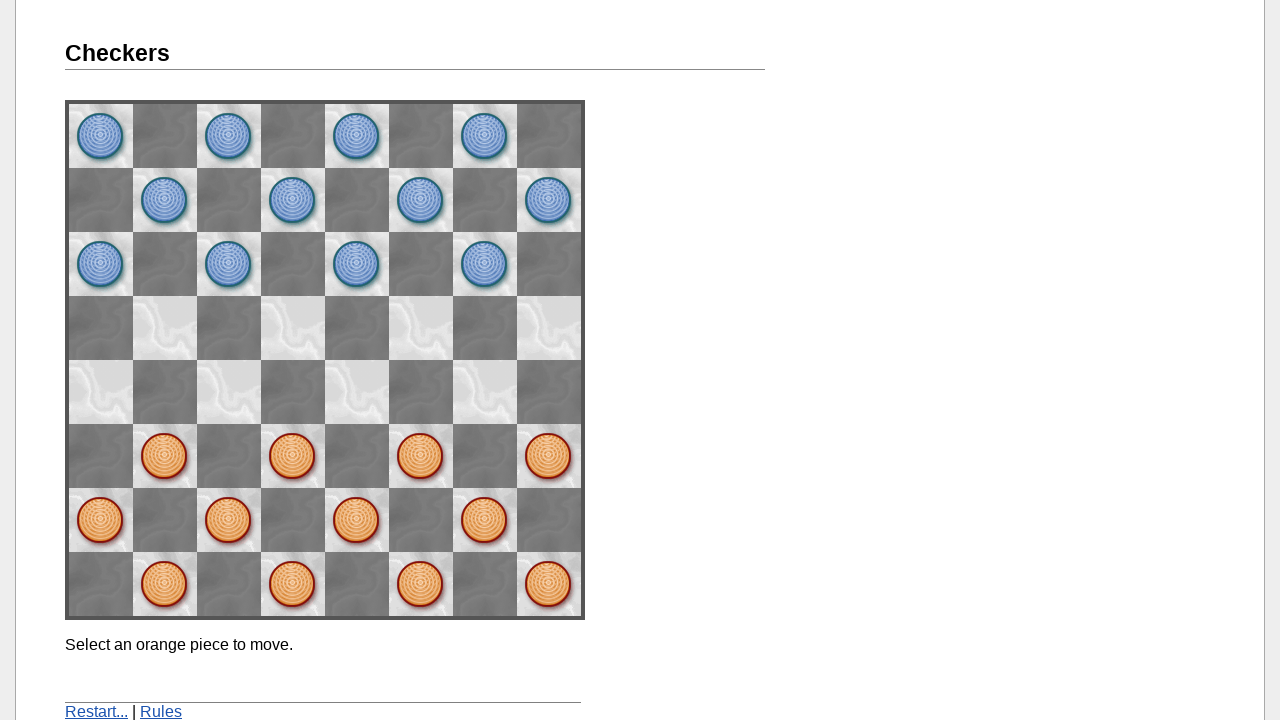

Clicked on destination square C4 to move piece at (229, 392) on img[name='space53']
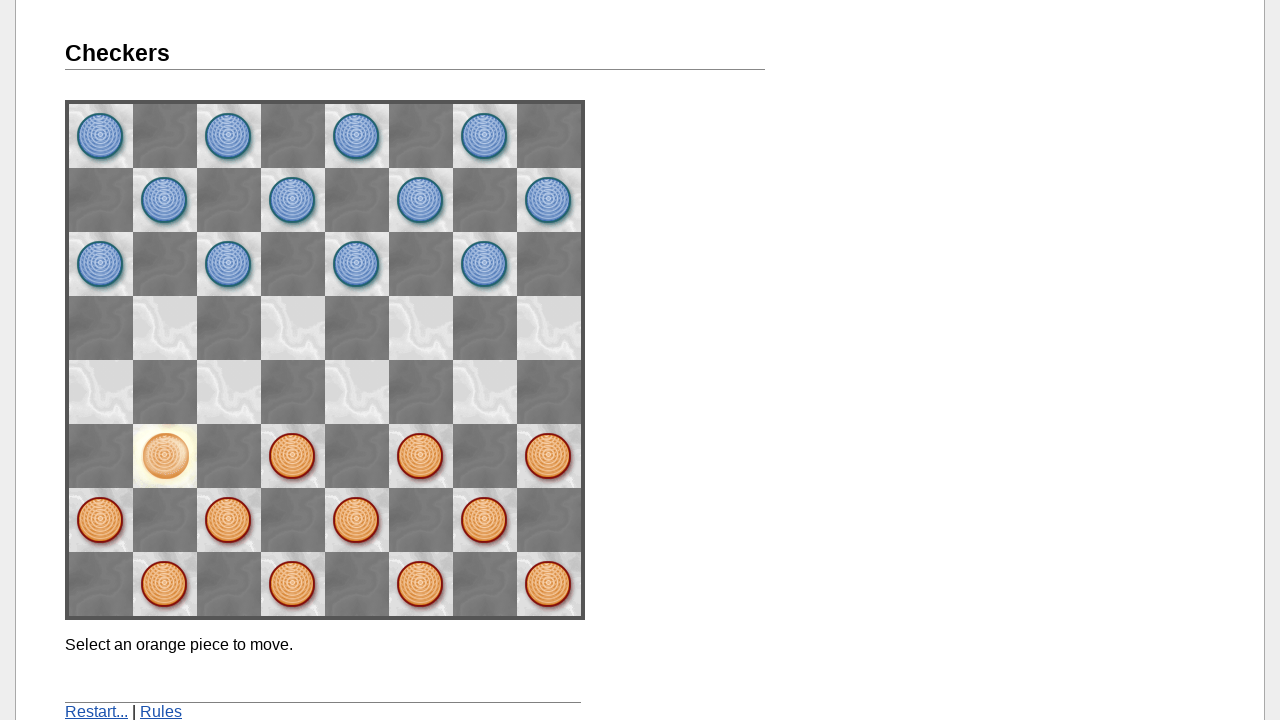

Waited for game to process the first move
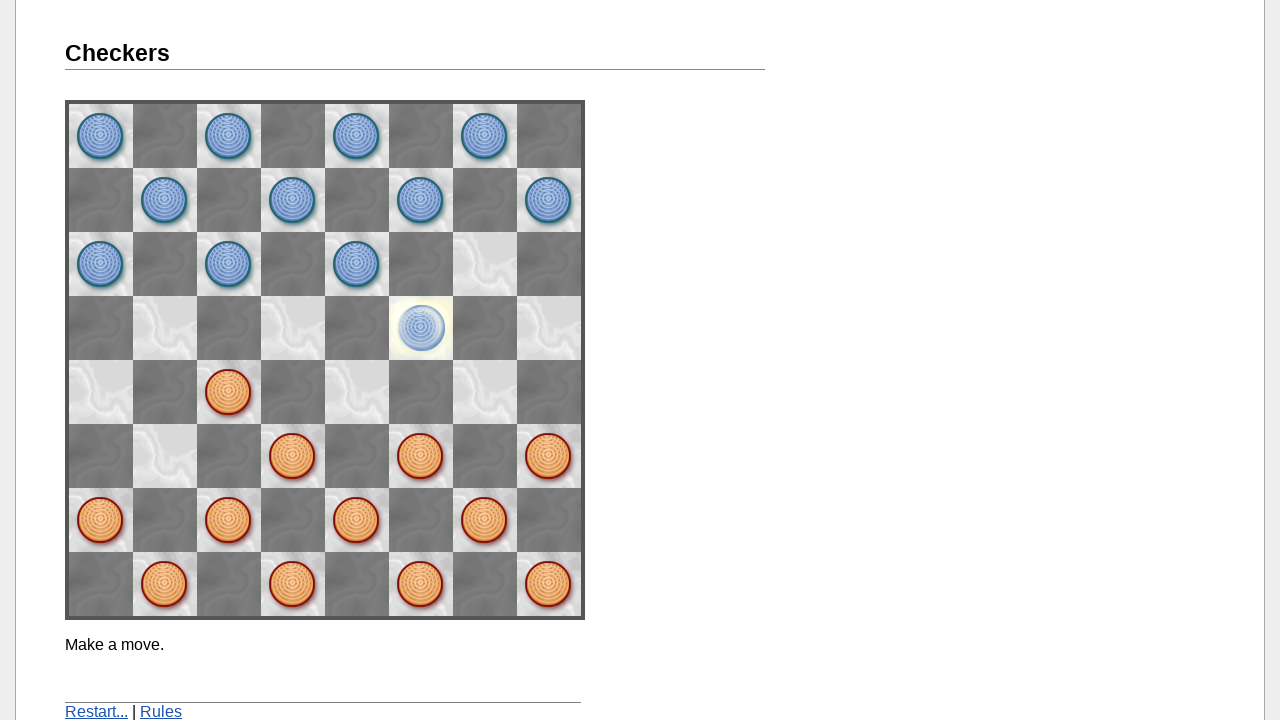

Verified 'Make a move.' message appeared, indicating opponent's move is complete
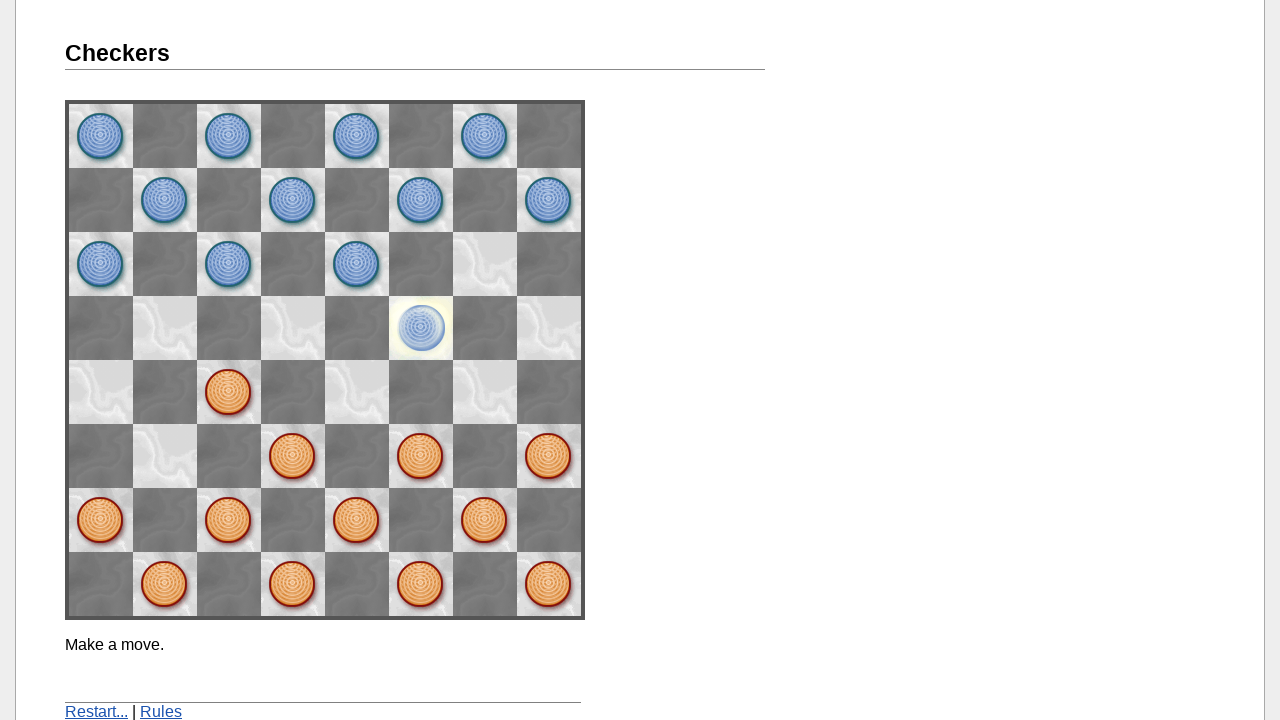

Clicked on checker piece at C4 for second move at (229, 392) on img[onclick='didClick(5, 3)']
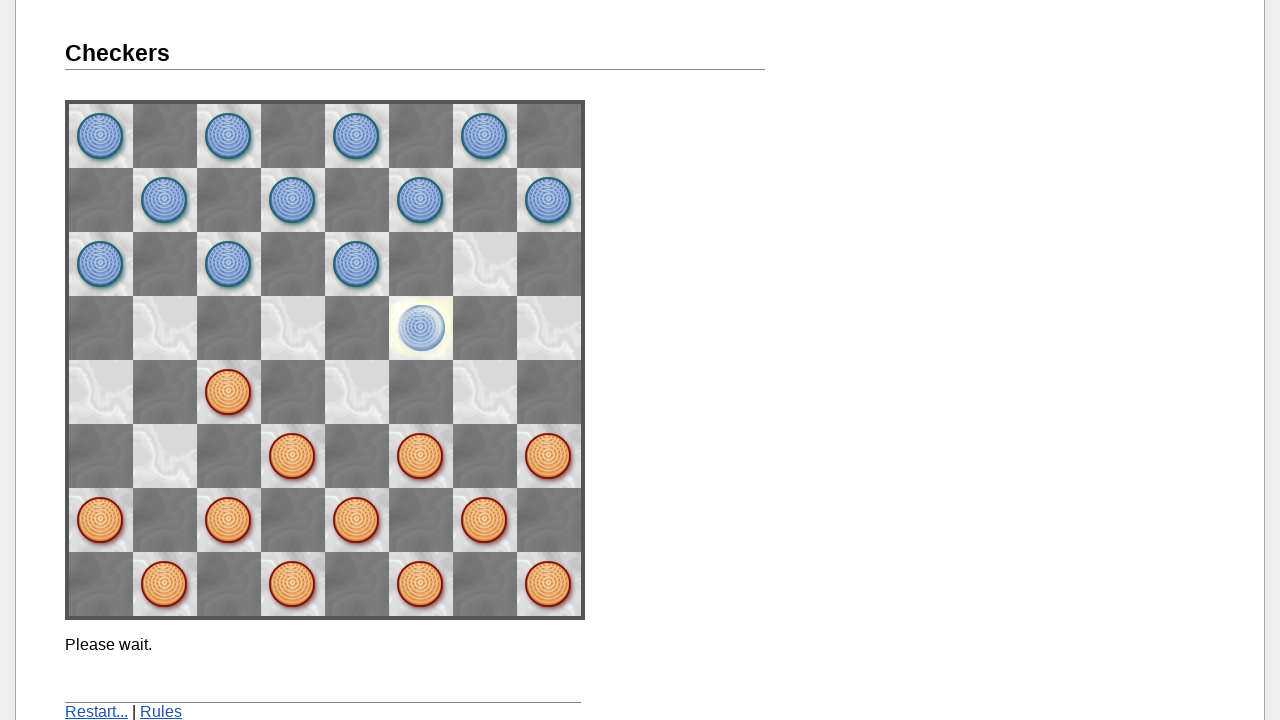

Clicked on destination square D5 to complete second move at (293, 328) on img[name='space44']
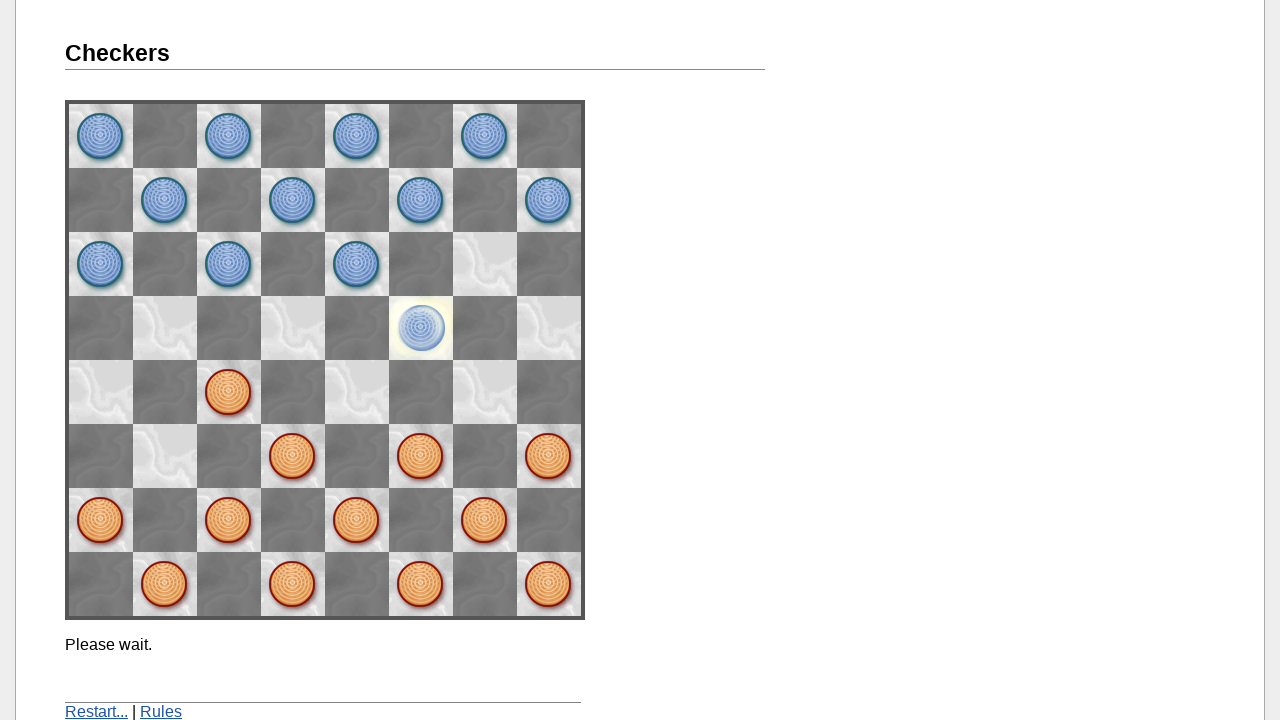

Waited for game to process the second move
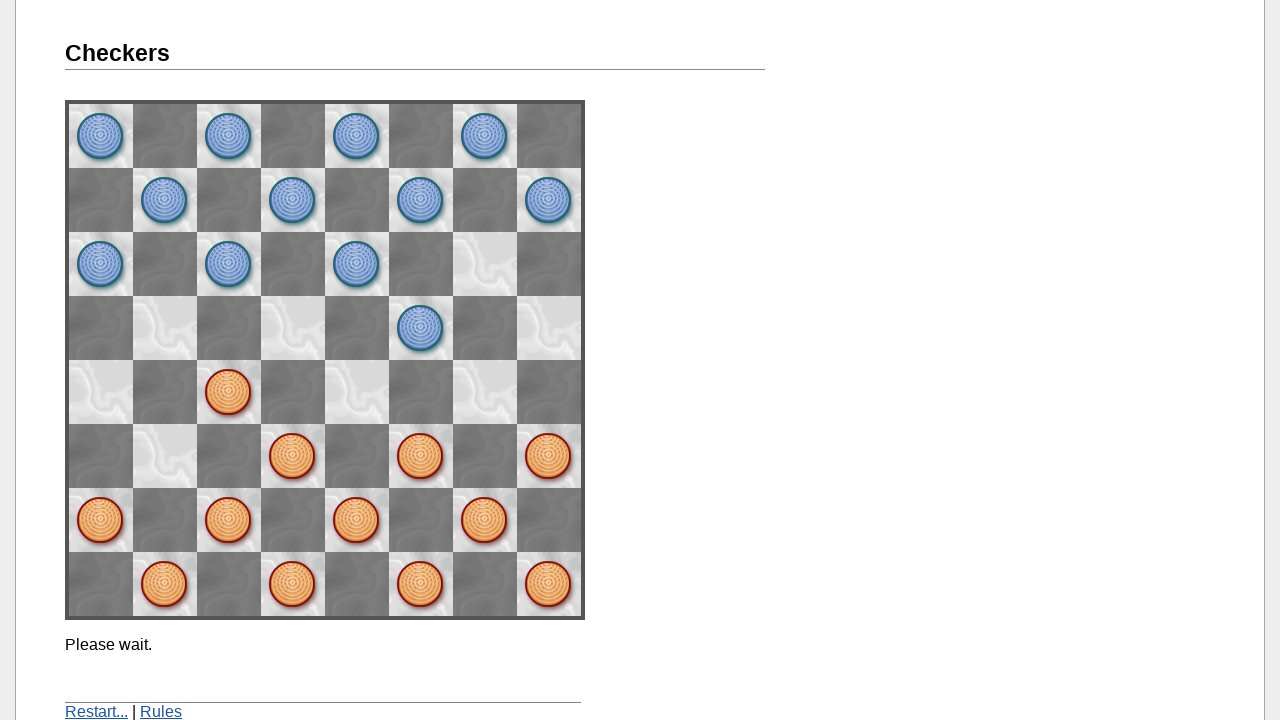

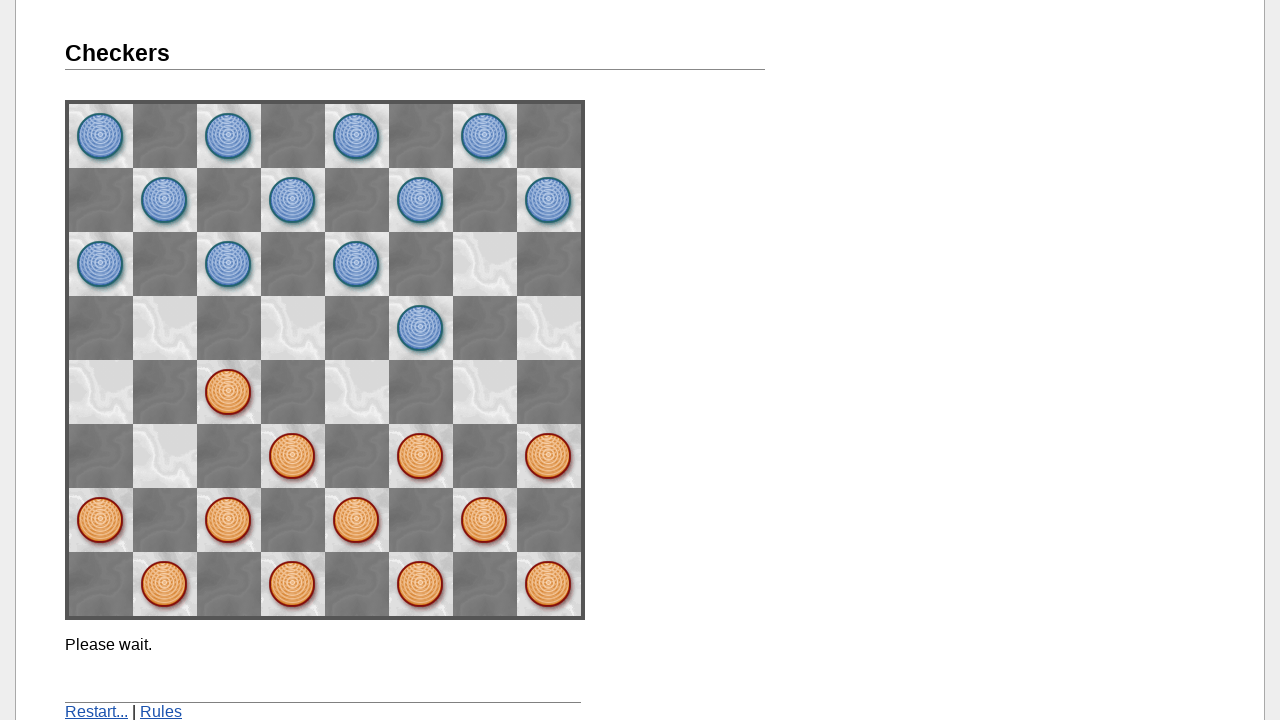